Navigates to Flipkart's homepage and verifies the page loads successfully

Starting URL: https://www.flipkart.com/

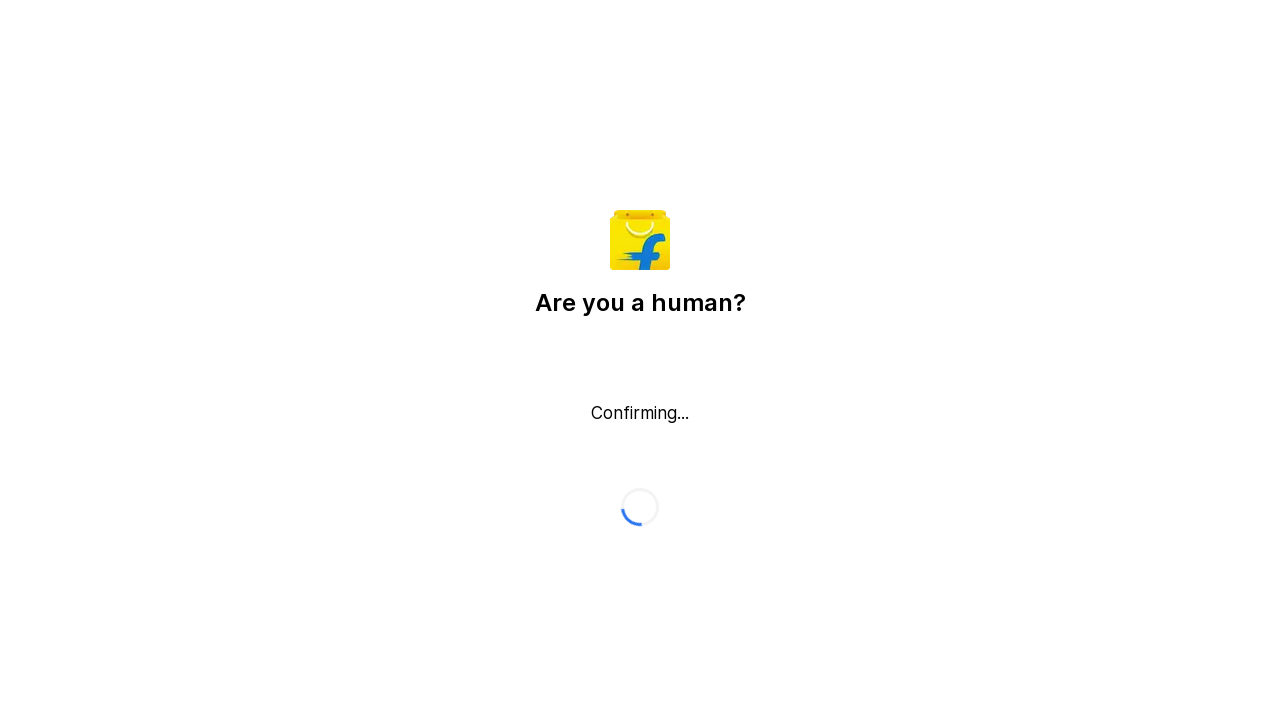

Waited for page to reach domcontentloaded state
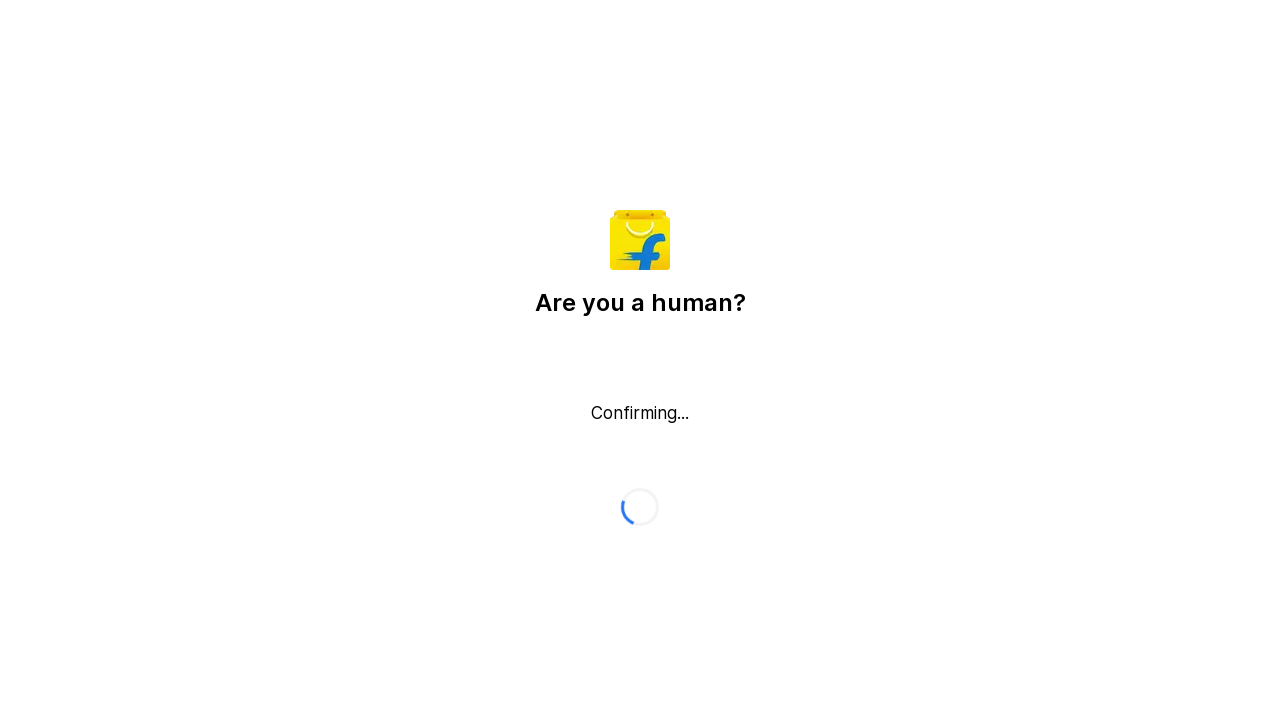

Verified body element is present on Flipkart homepage
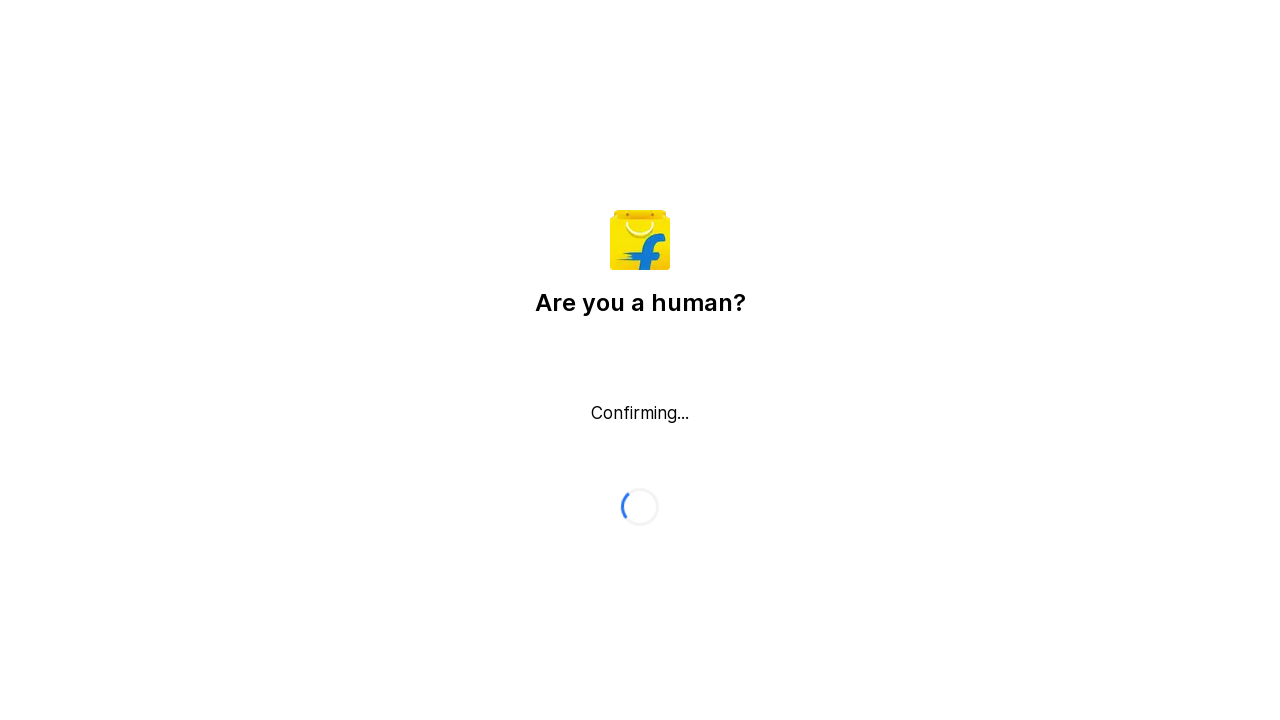

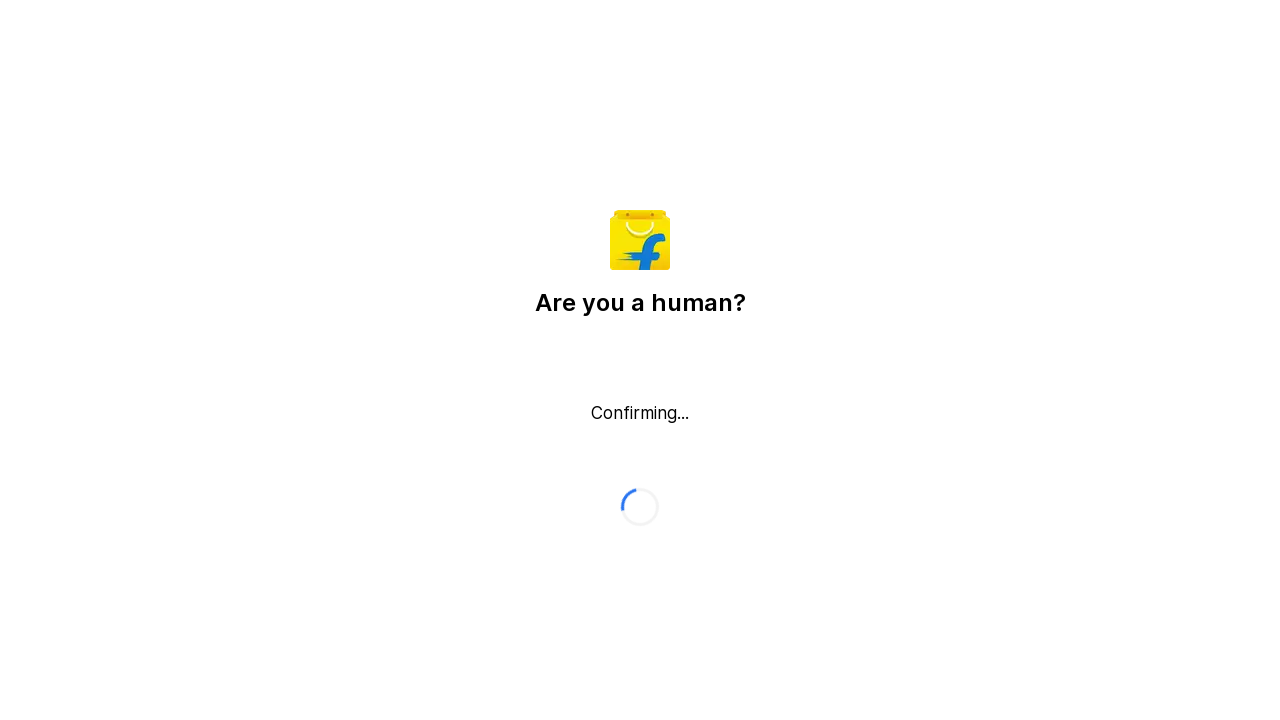